Tests adding a new todo item by clicking on the input field, typing a name, and clicking the add button.

Starting URL: https://fake-todo-list.vercel.app/todos

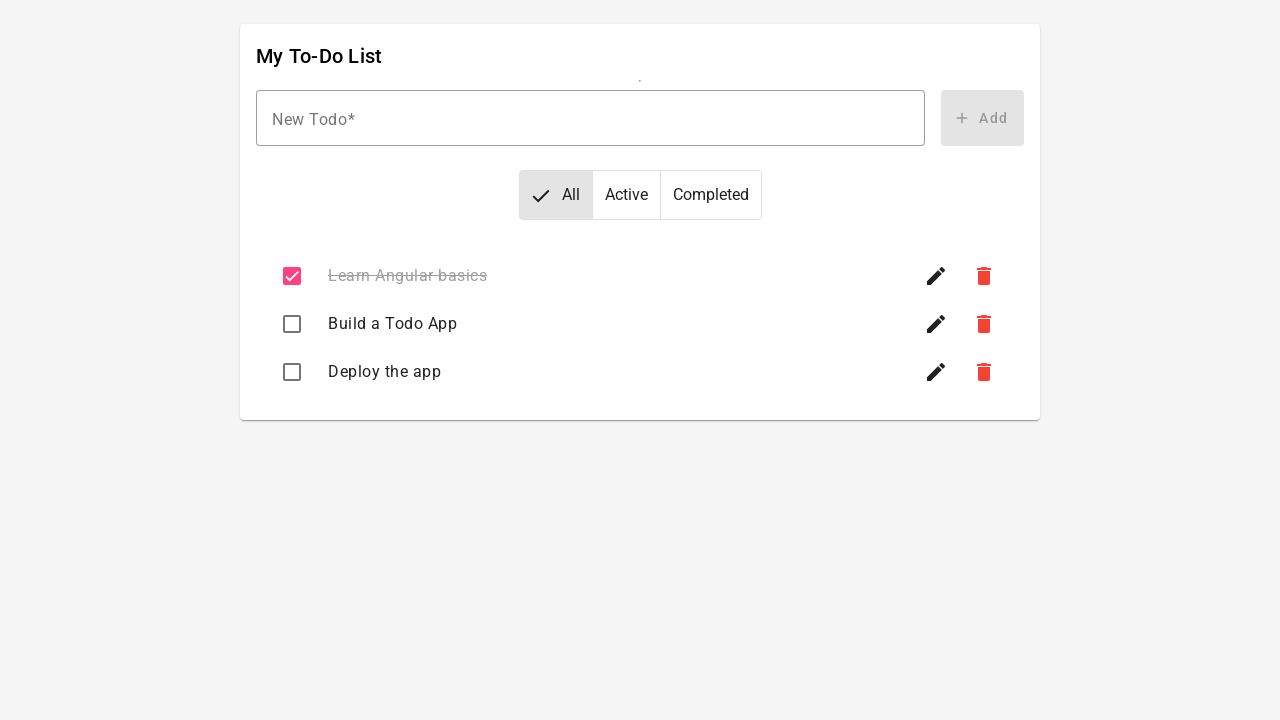

Clicked on the todo input field at (591, 118) on input#mat-input-0
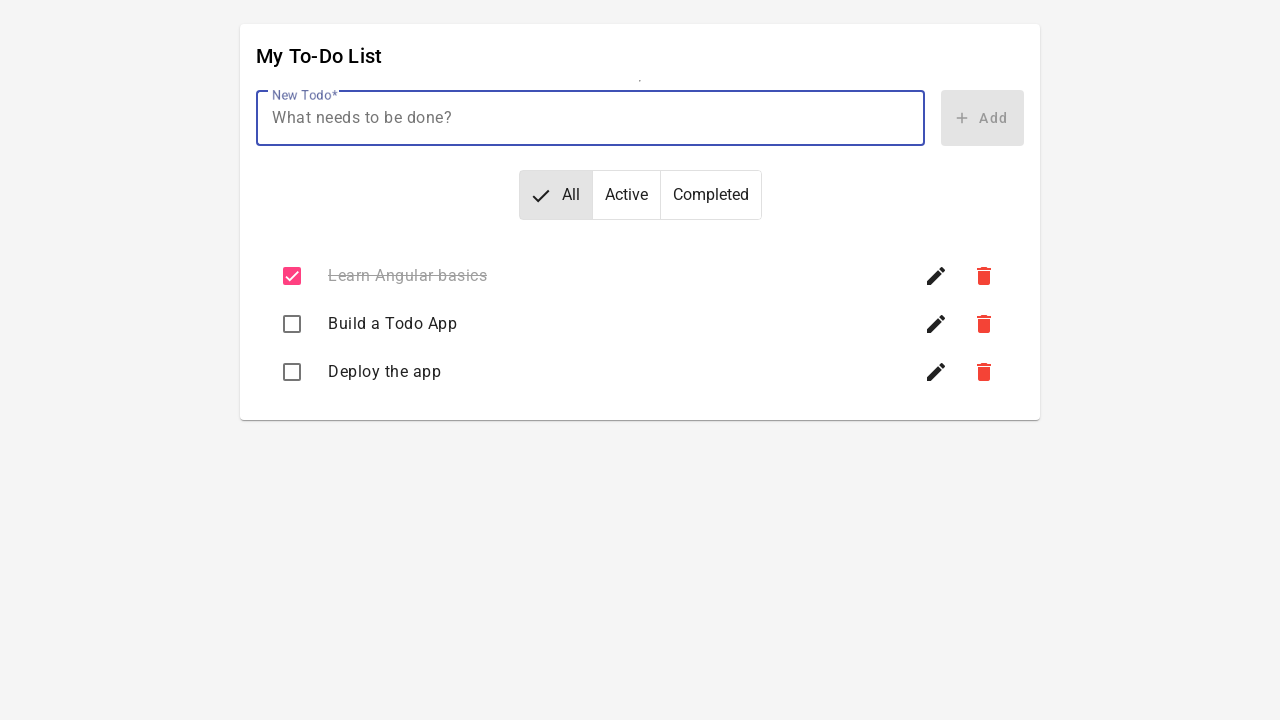

Typed 'Huy' into the todo input field on input#mat-input-0
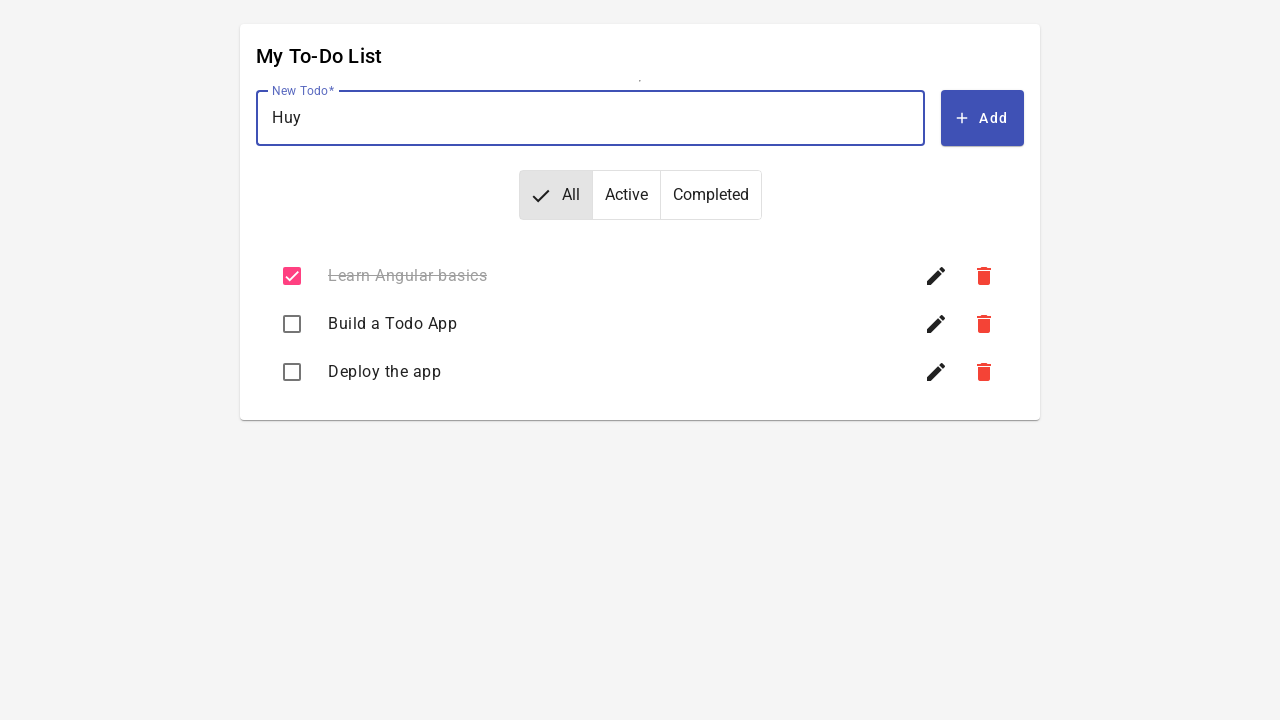

Clicked the add button to submit the new todo item at (983, 118) on button.todo-add-button
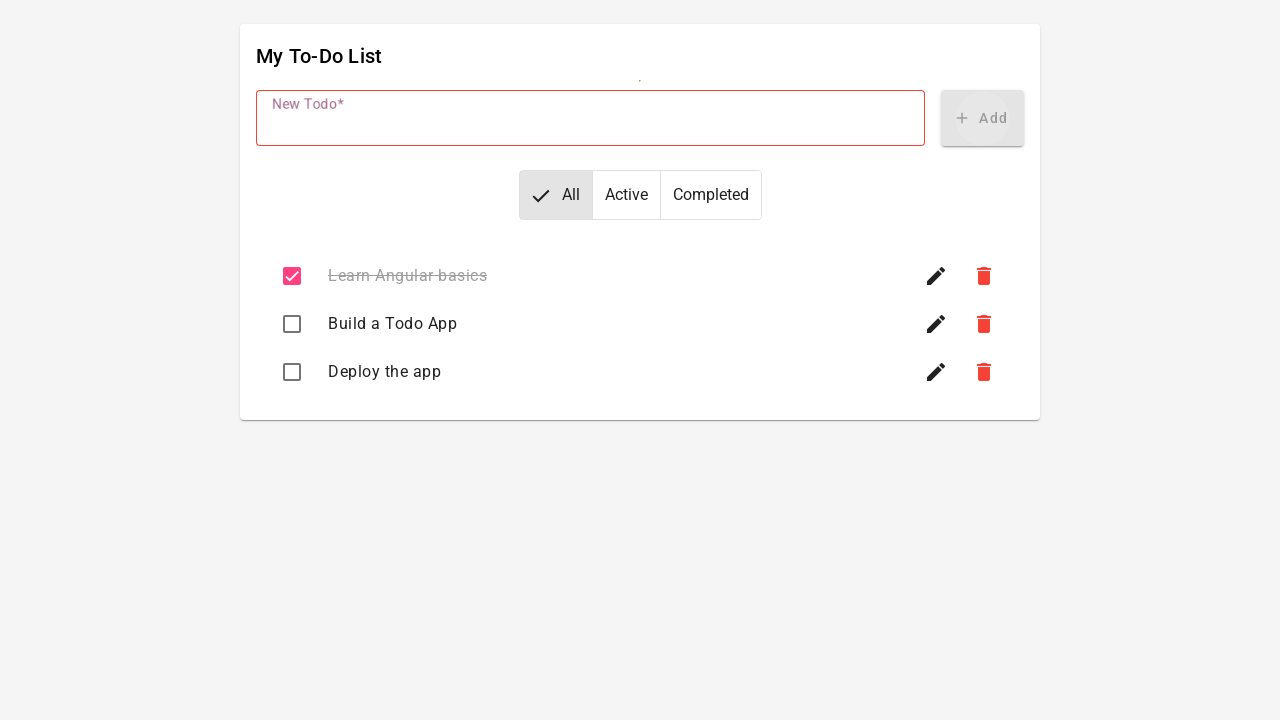

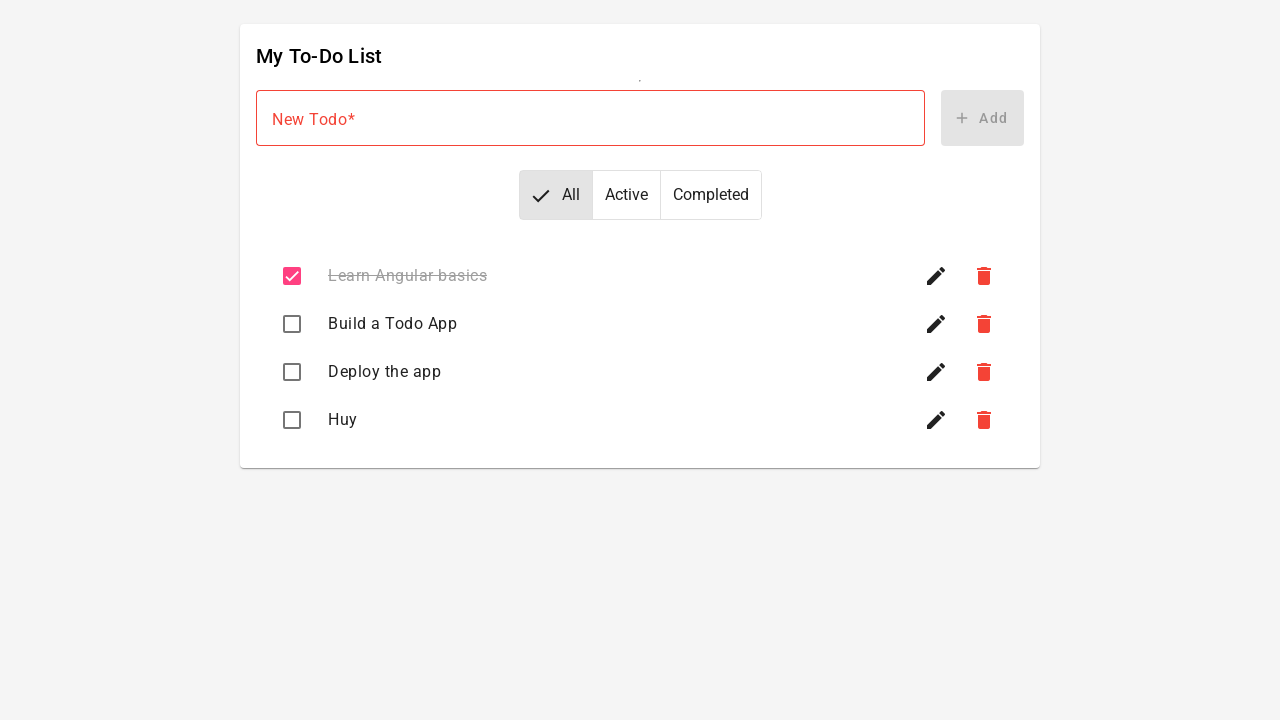